Tests browser page refresh functionality by visiting a test page that displays timestamps, performing a refresh, and verifying that the page content updates after the refresh.

Starting URL: https://testpages.herokuapp.com/styled/refresh

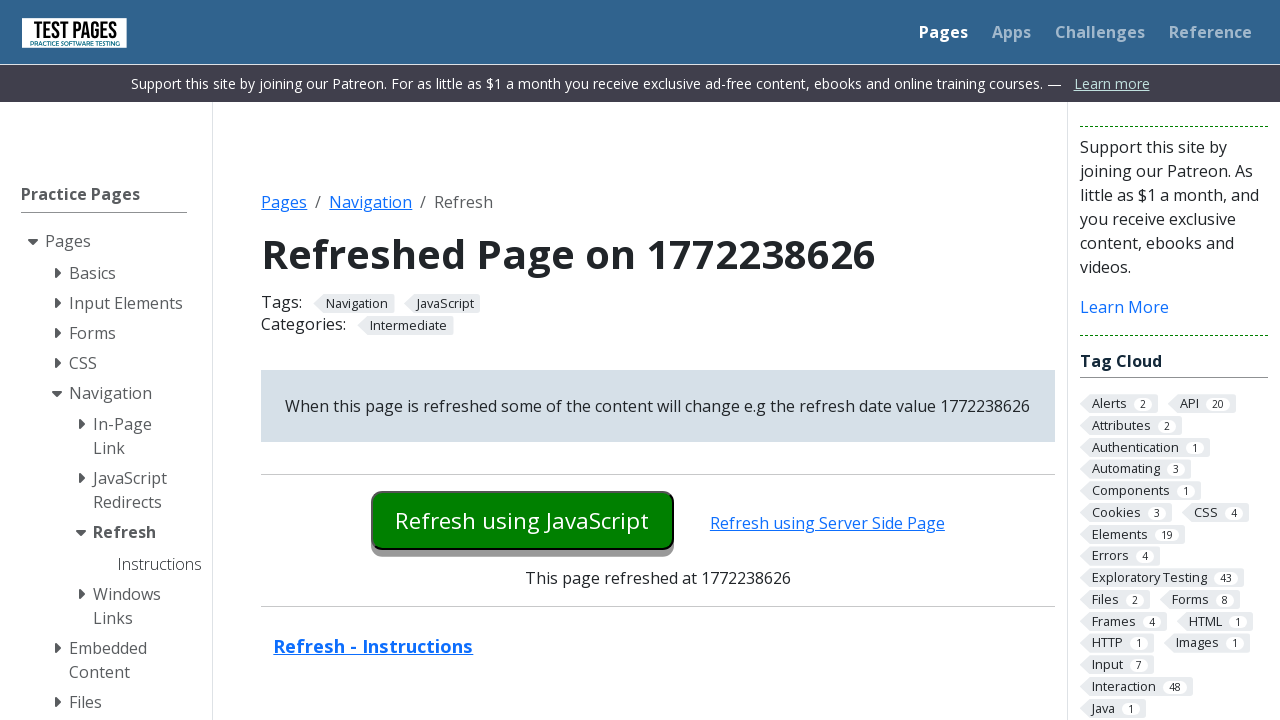

Navigated to refresh test page
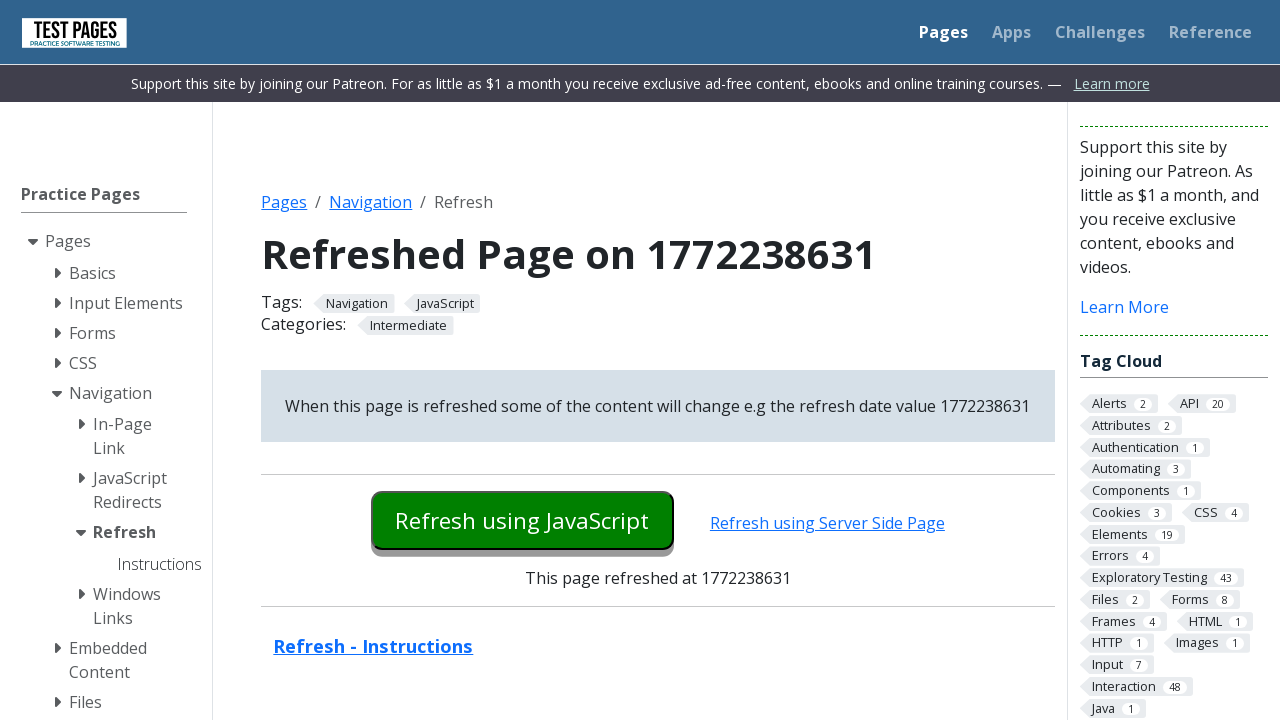

Retrieved initial timestamp from page
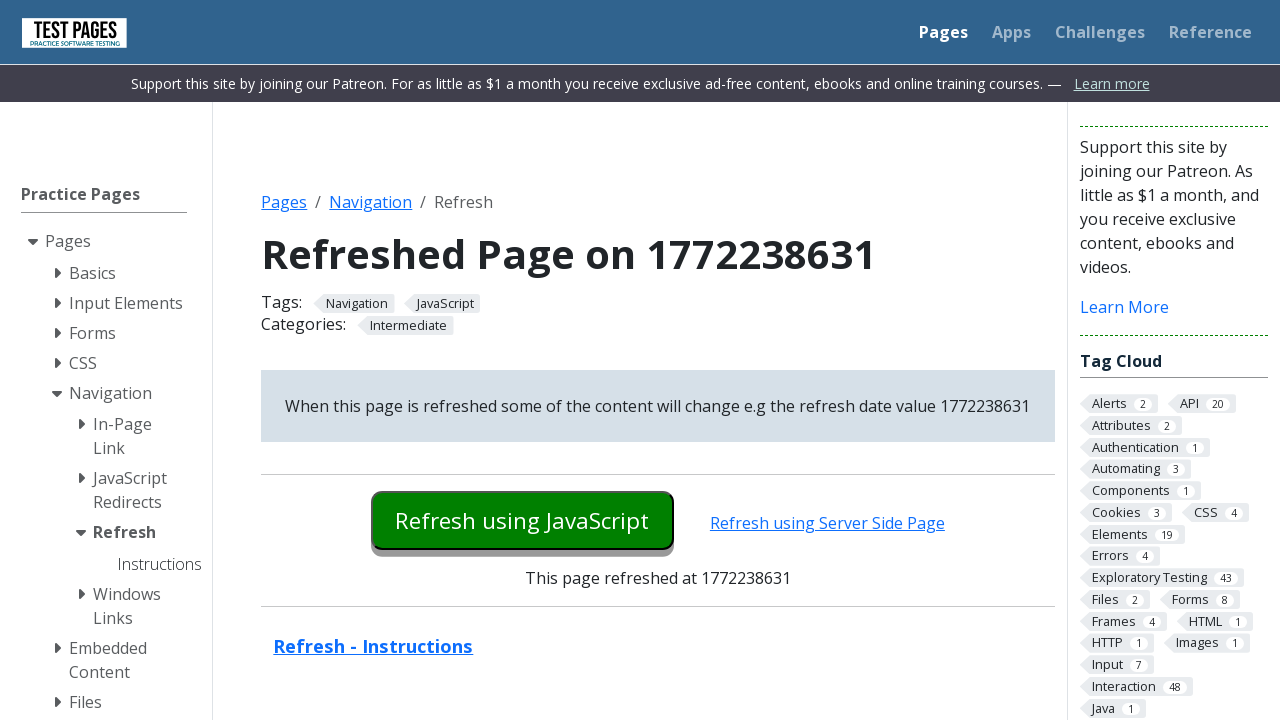

Waited 2 seconds before refresh
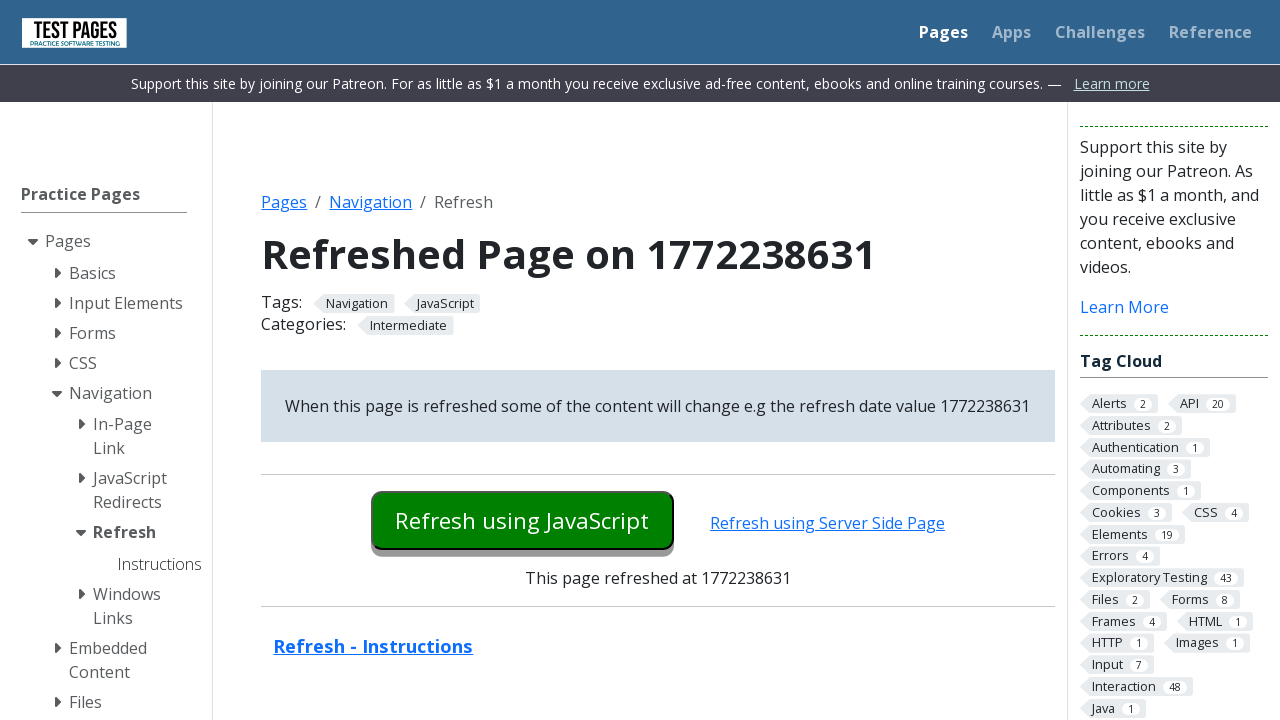

Refreshed the page
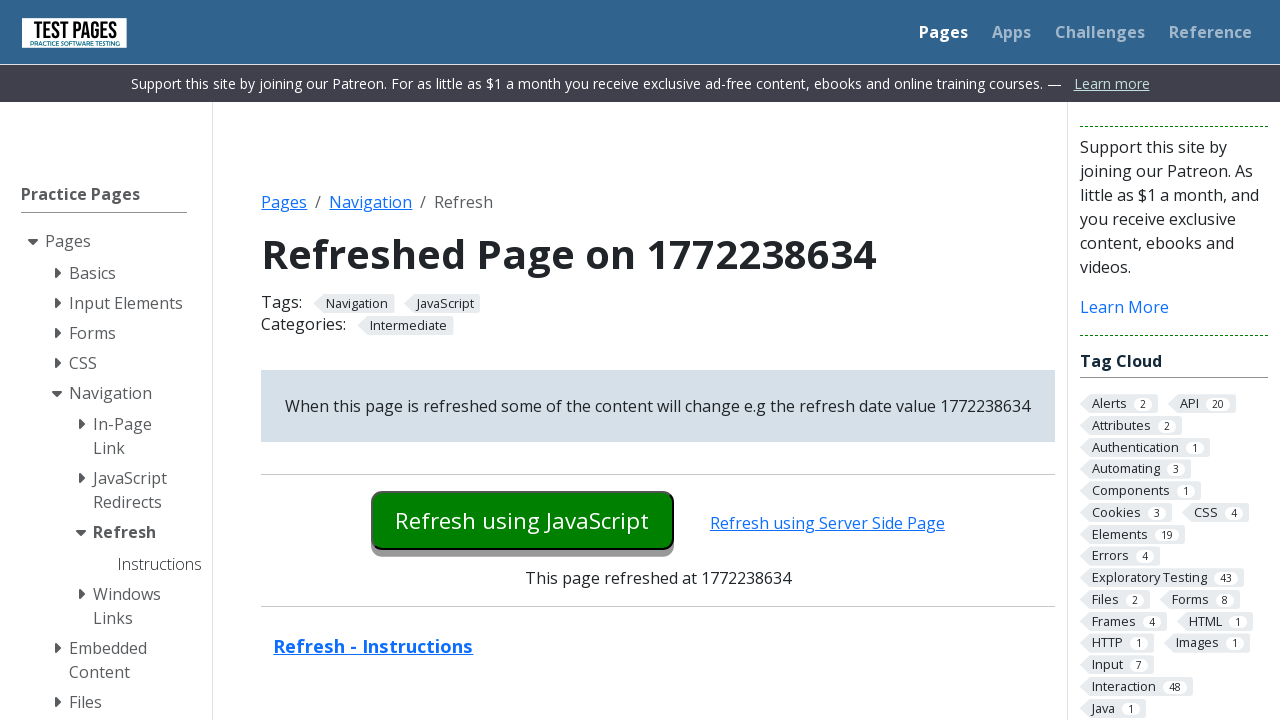

Waited 2 seconds for page to load after refresh
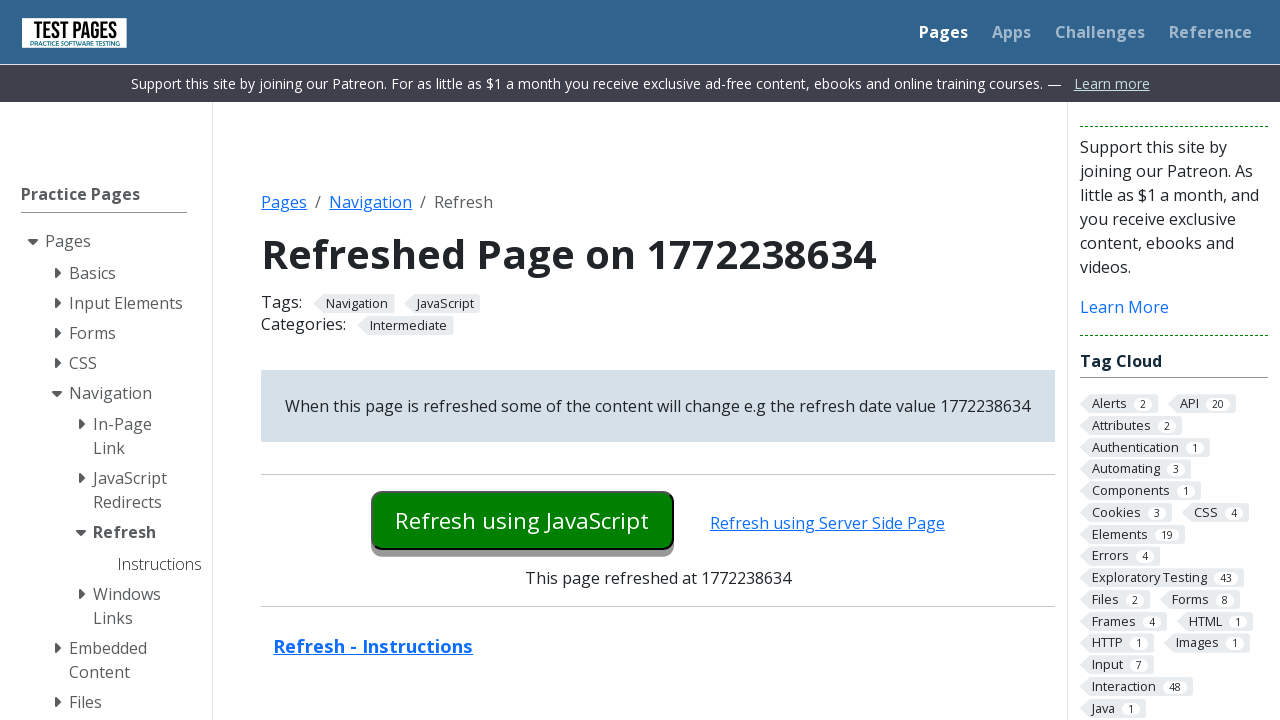

Retrieved new timestamp after refresh
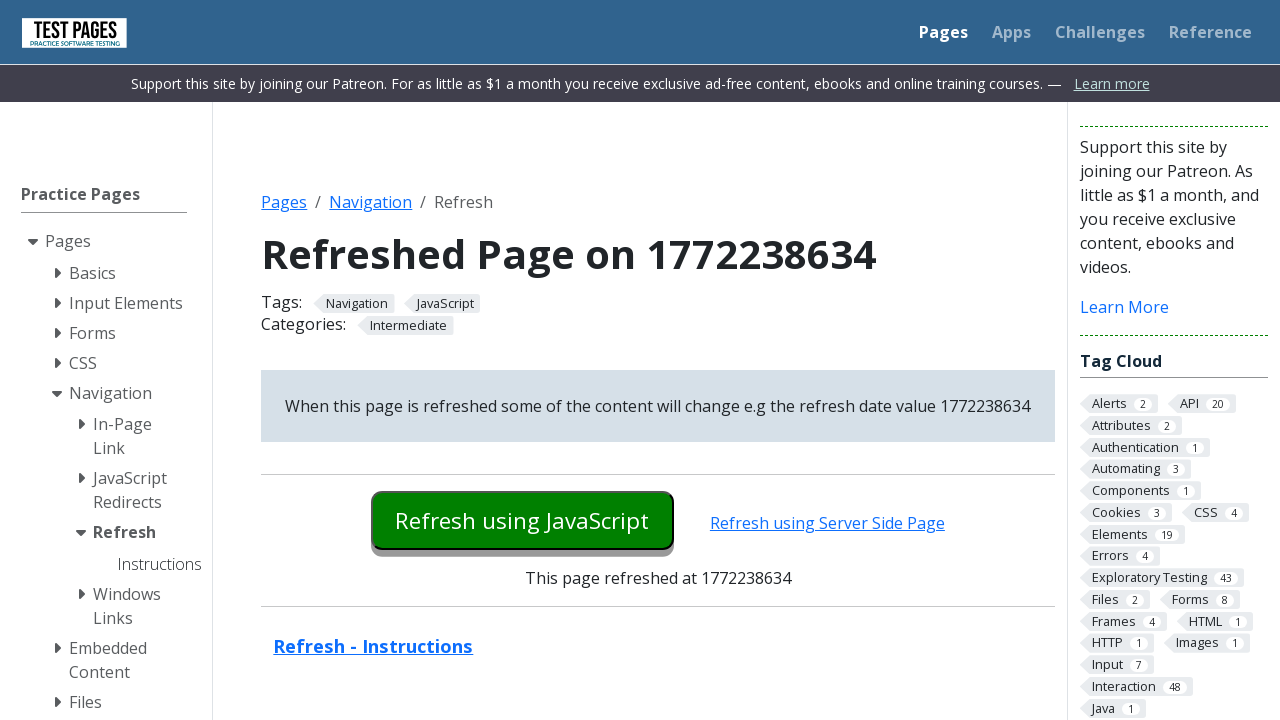

Confirmed refresh date element is present after page refresh
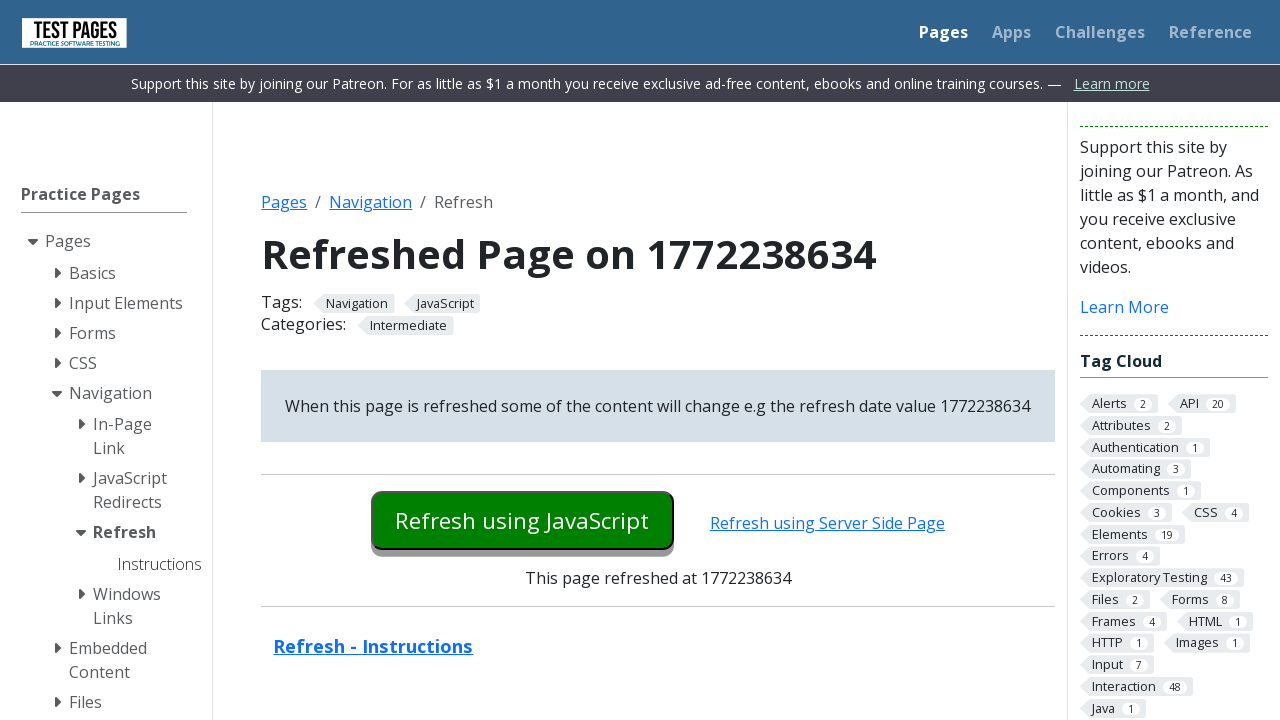

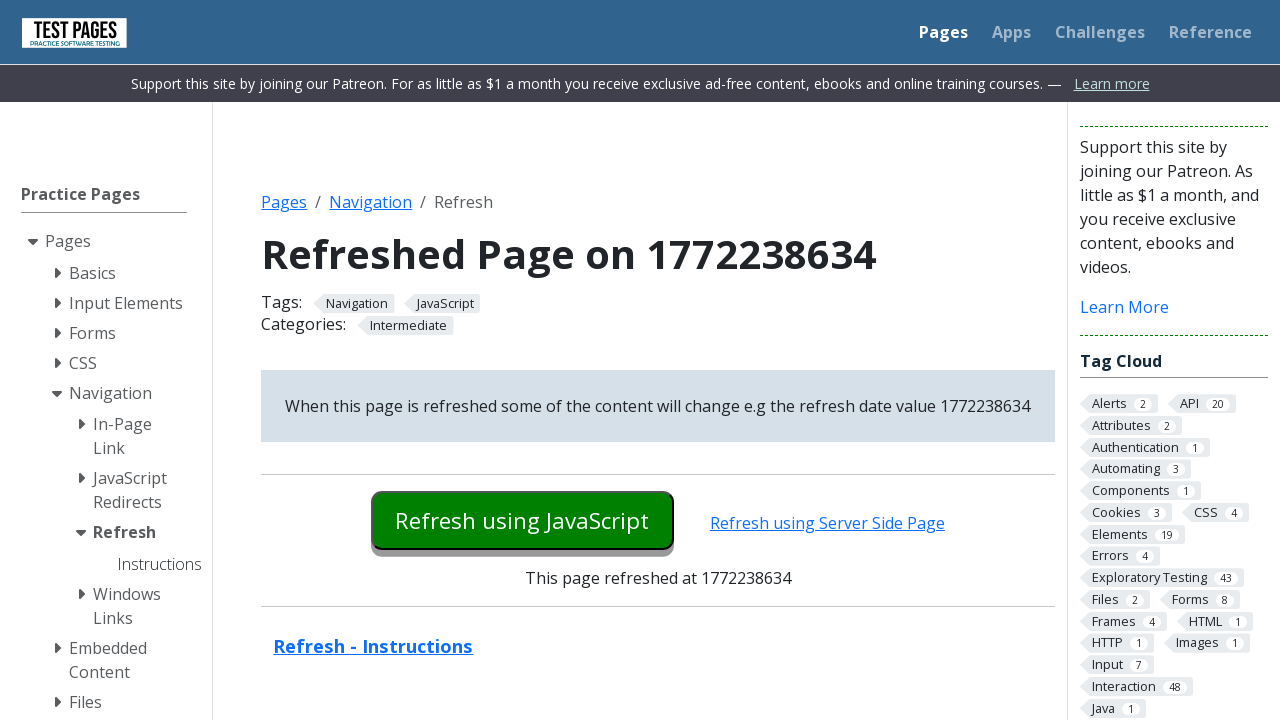